Tests scrolling to an element, hovering over it to reveal a menu, and clicking a link in the hover menu

Starting URL: https://rahulshettyacademy.com/AutomationPractice/

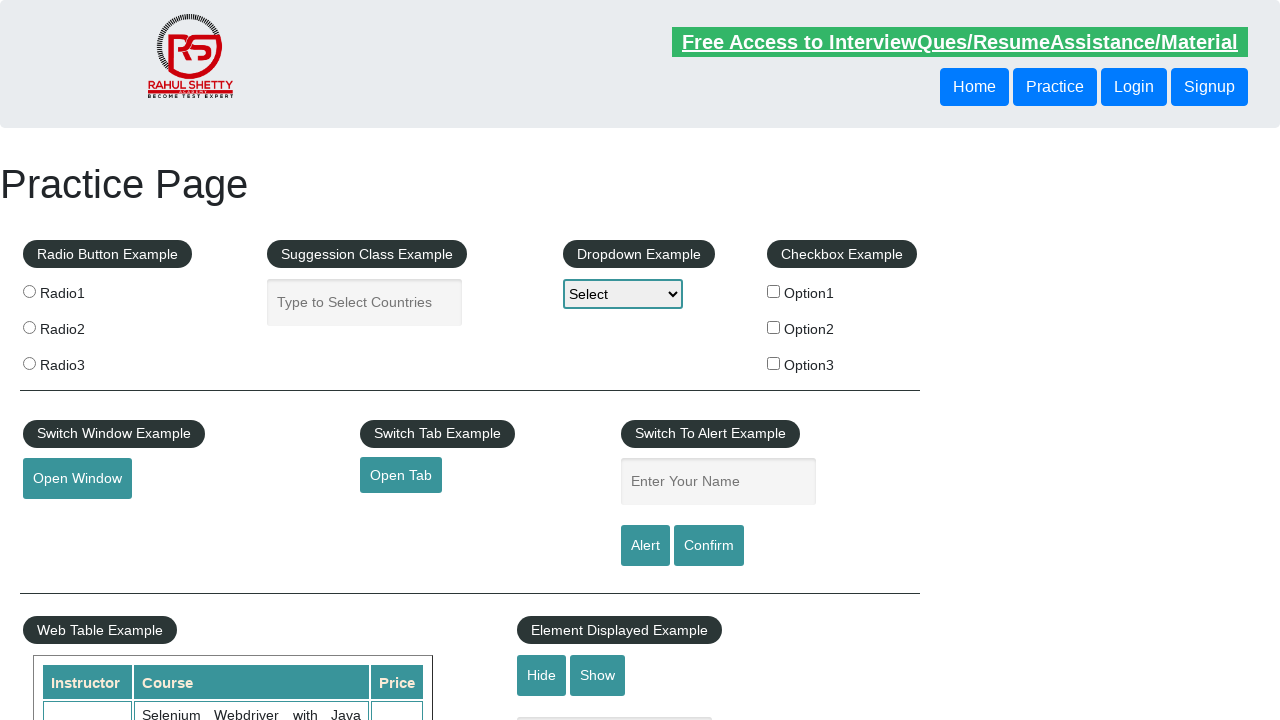

Scrolled to mousehover element
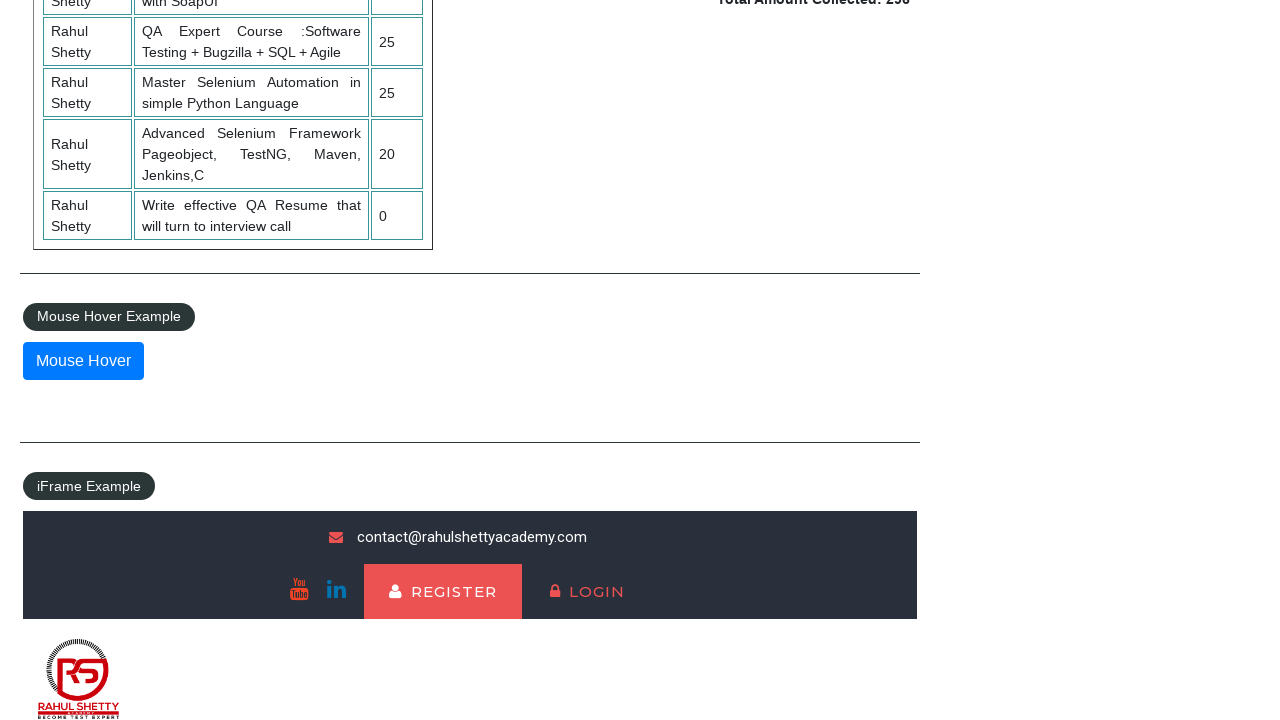

Hovered over mousehover element to reveal dropdown menu at (83, 361) on #mousehover
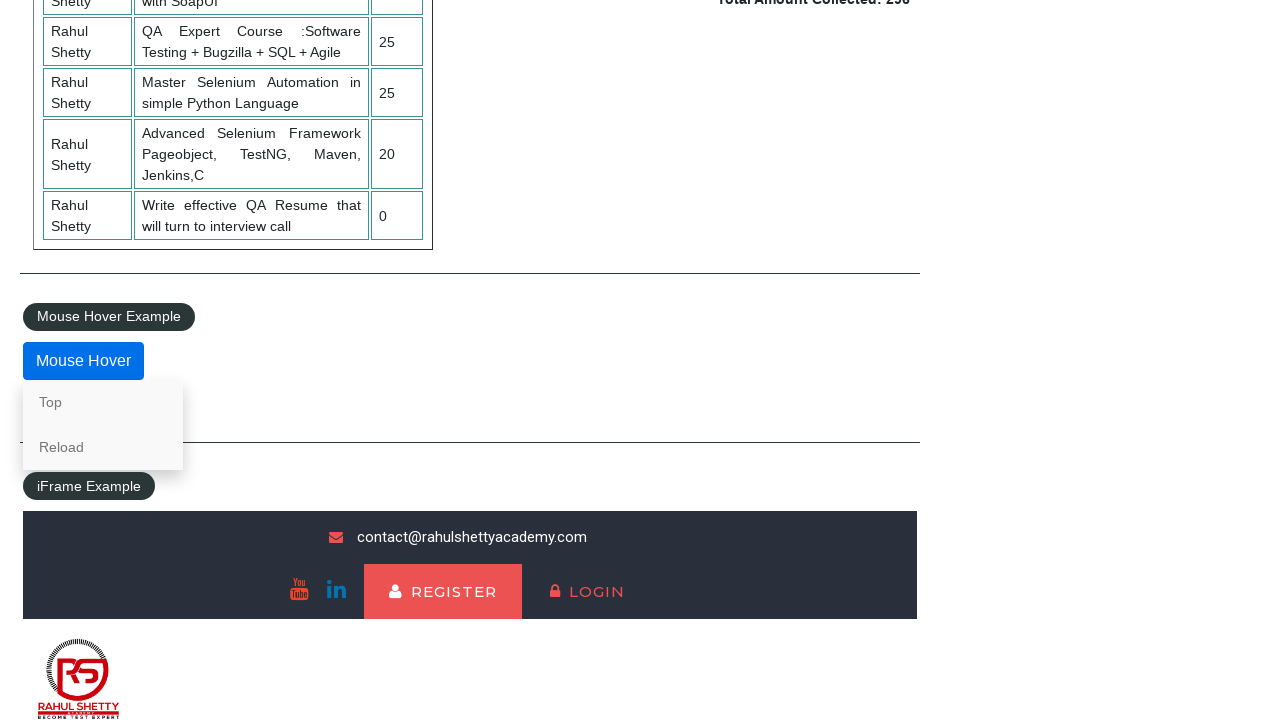

Clicked 'Top' link in hover menu at (103, 402) on internal:text="Top"s
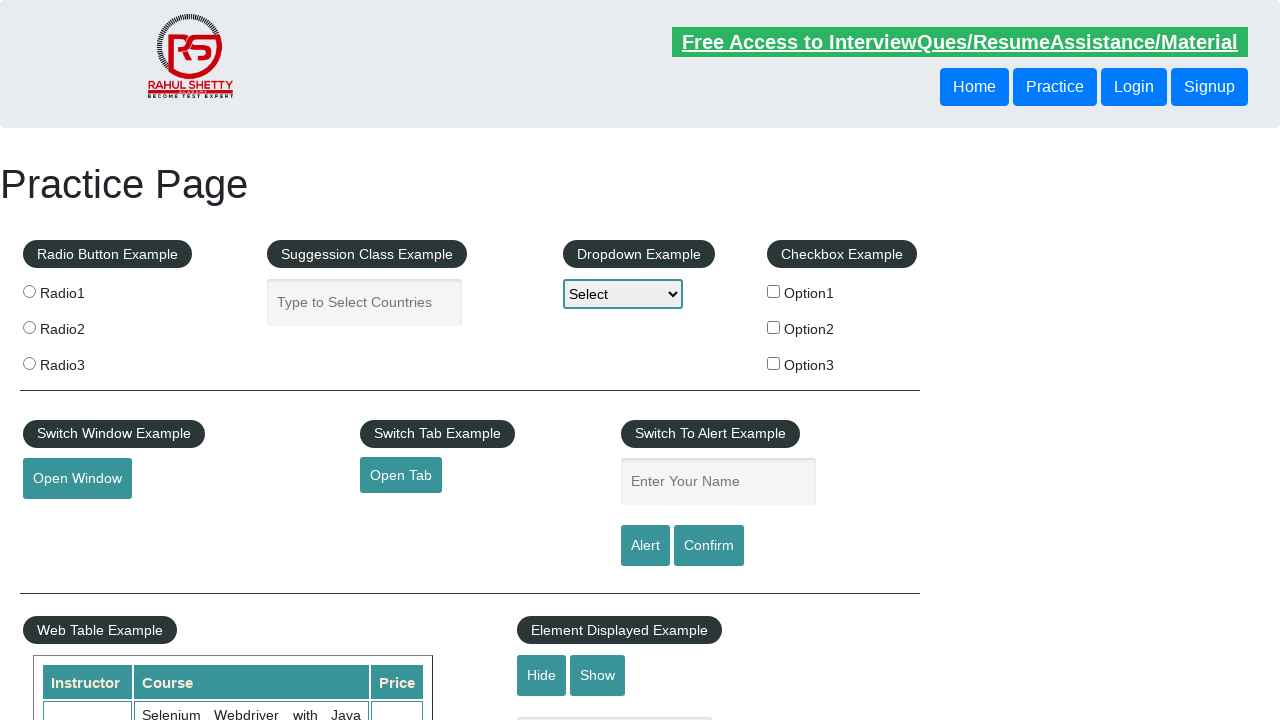

Successfully navigated to anchor link URL
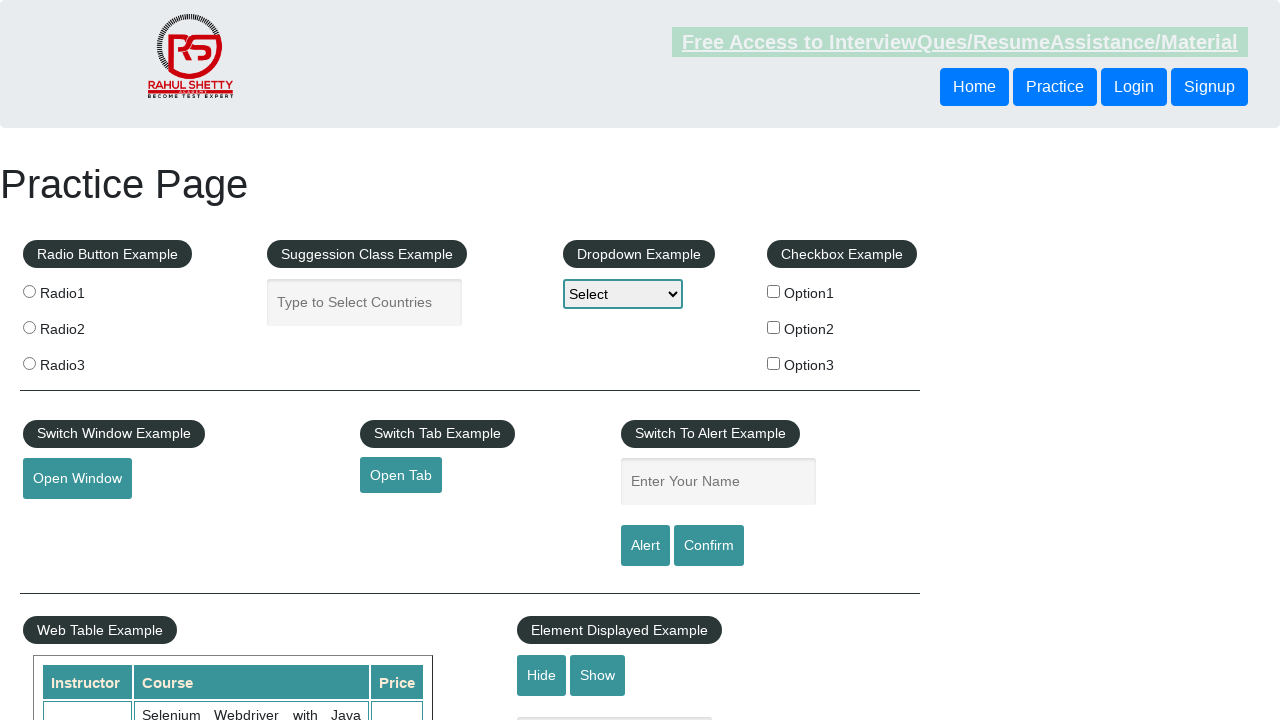

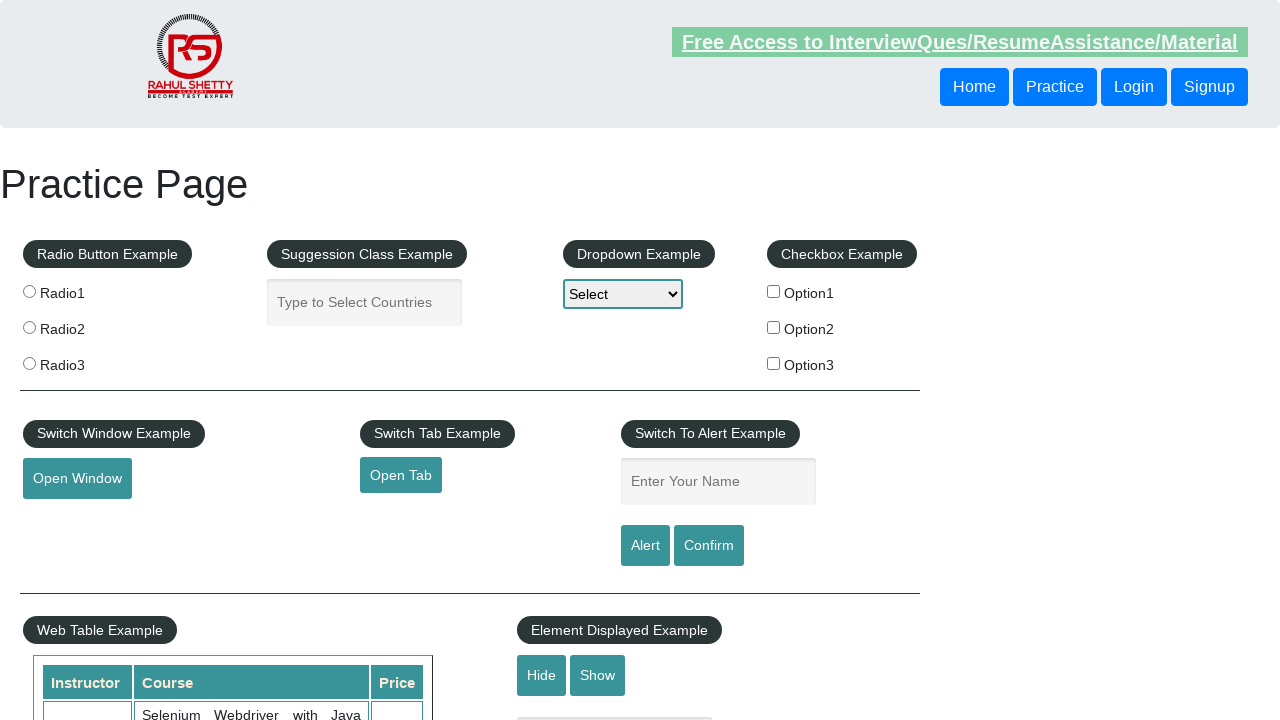